Navigates to a YouTube channel page and waits for video title elements to load, verifying the channel's video content is displayed.

Starting URL: https://www.youtube.com/channel/UCiBigY9XM-HaOxUc269ympg

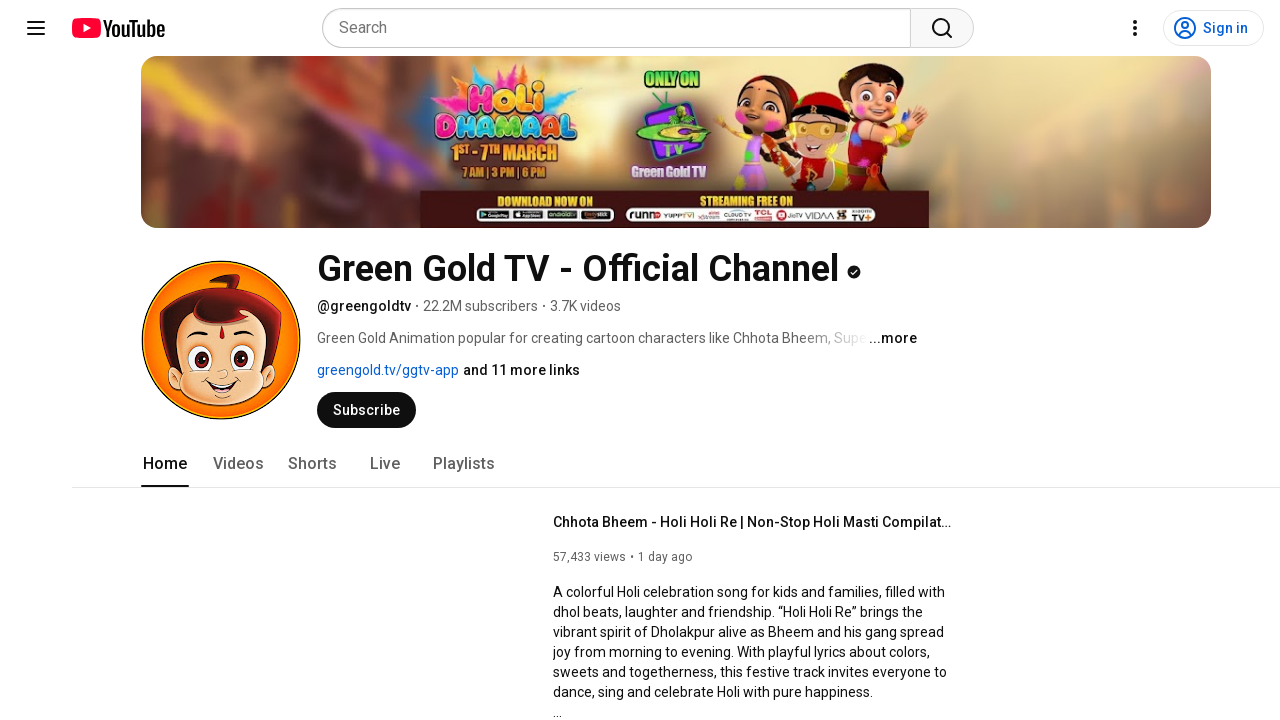

Navigated to YouTube channel page
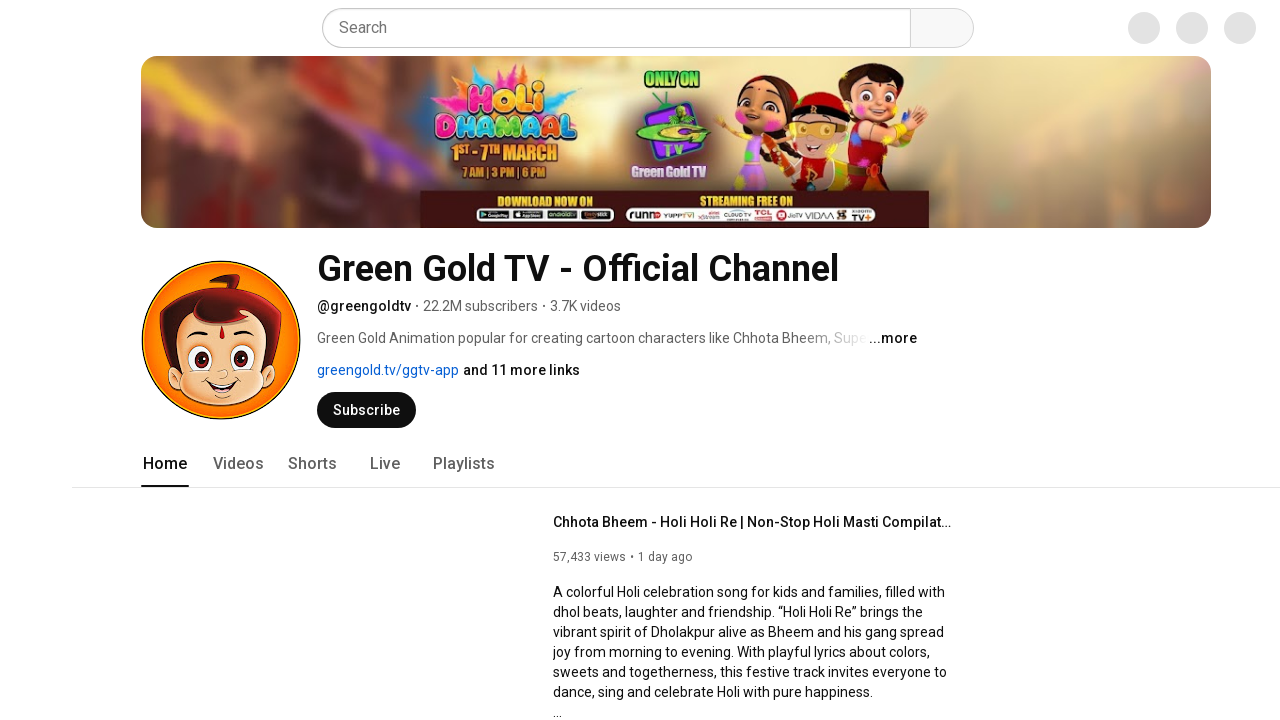

Video title elements loaded on channel page
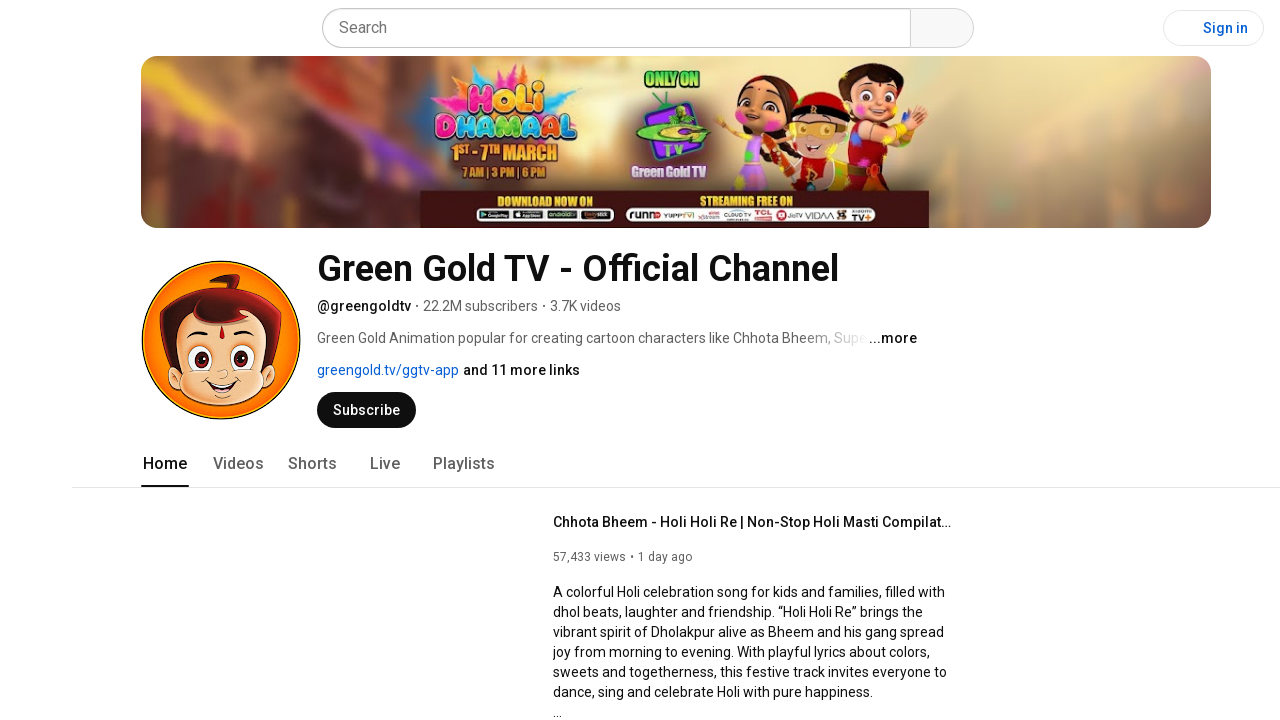

Retrieved 50 video titles from channel
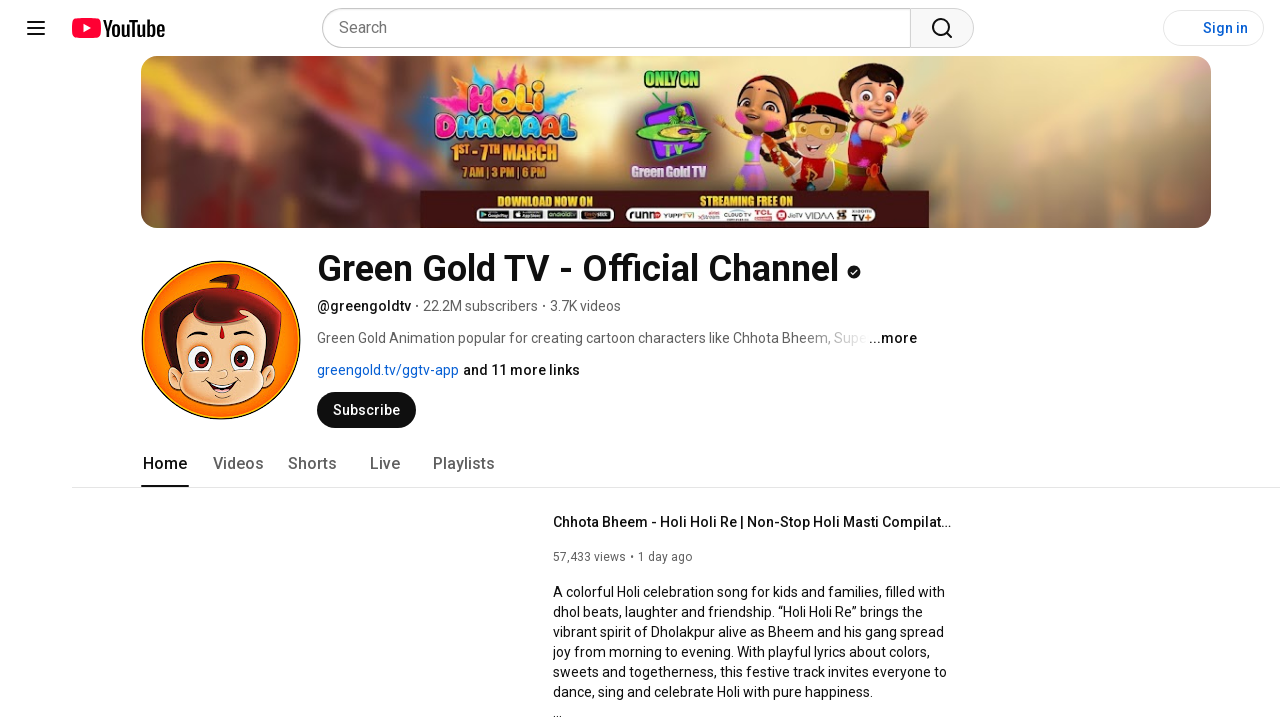

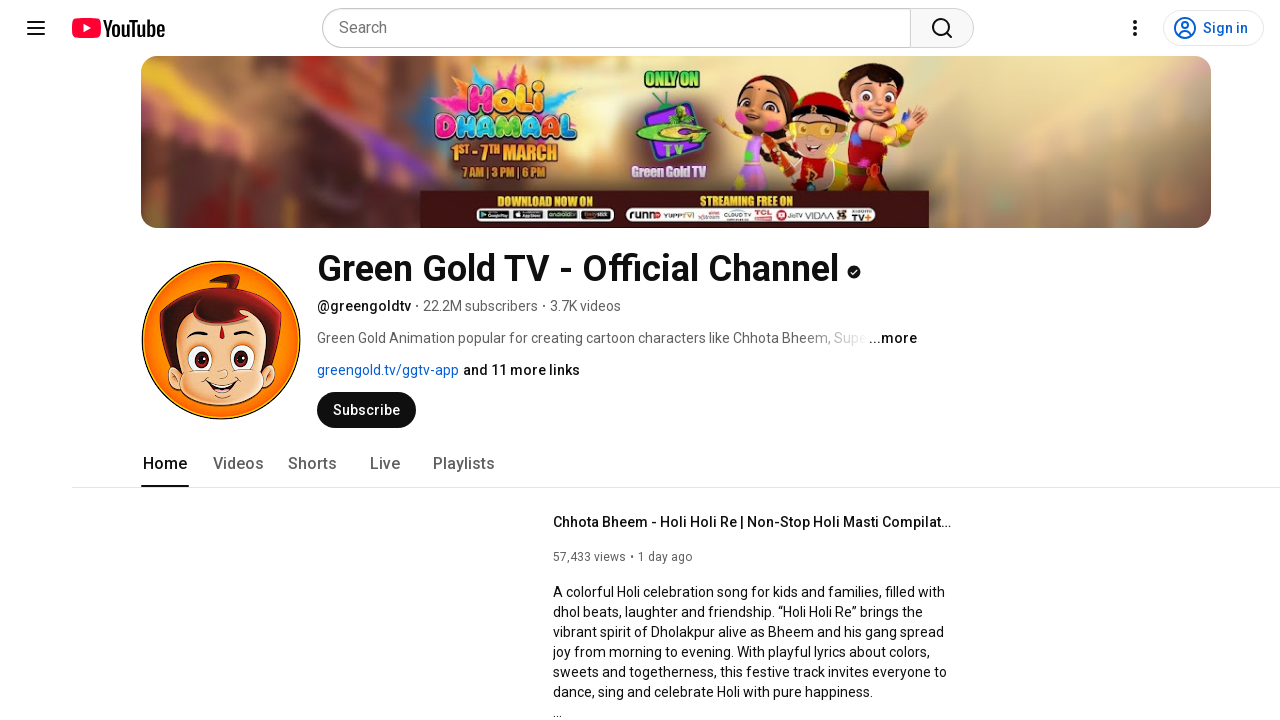